Tests that the complete-all checkbox updates state when individual items are completed or cleared

Starting URL: https://demo.playwright.dev/todomvc

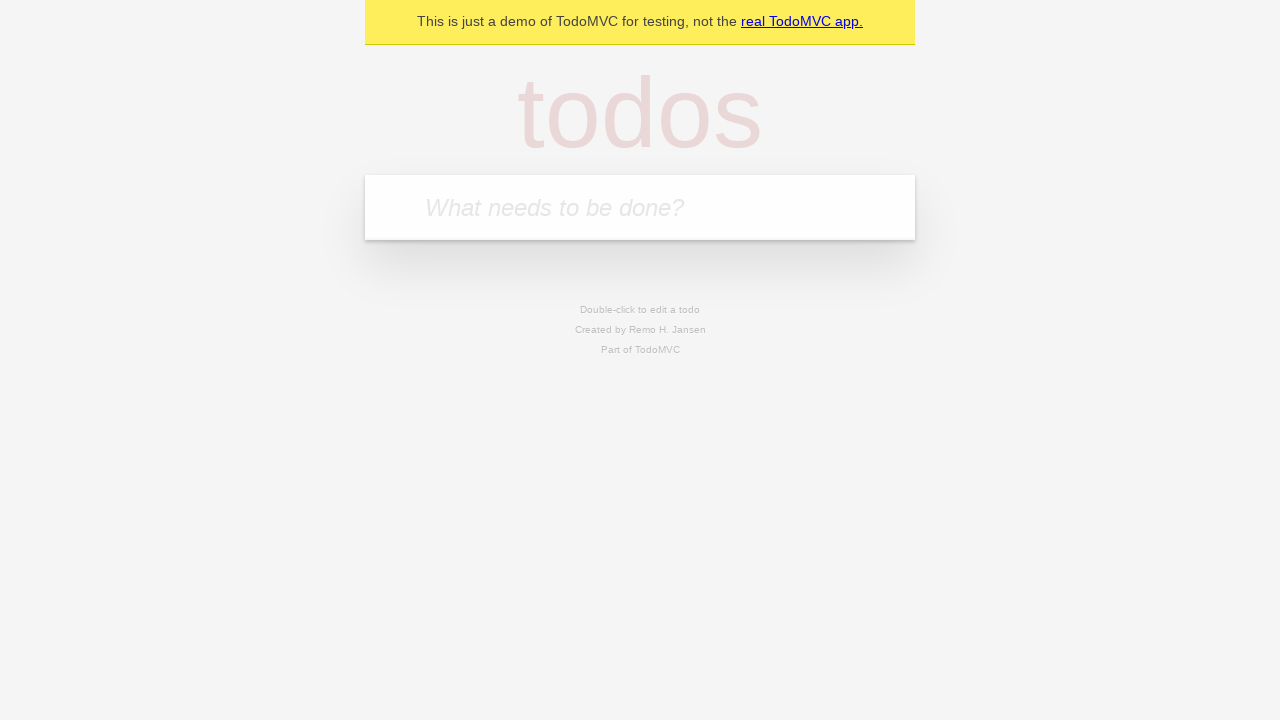

Filled todo input with 'buy some cheese' on internal:attr=[placeholder="What needs to be done?"i]
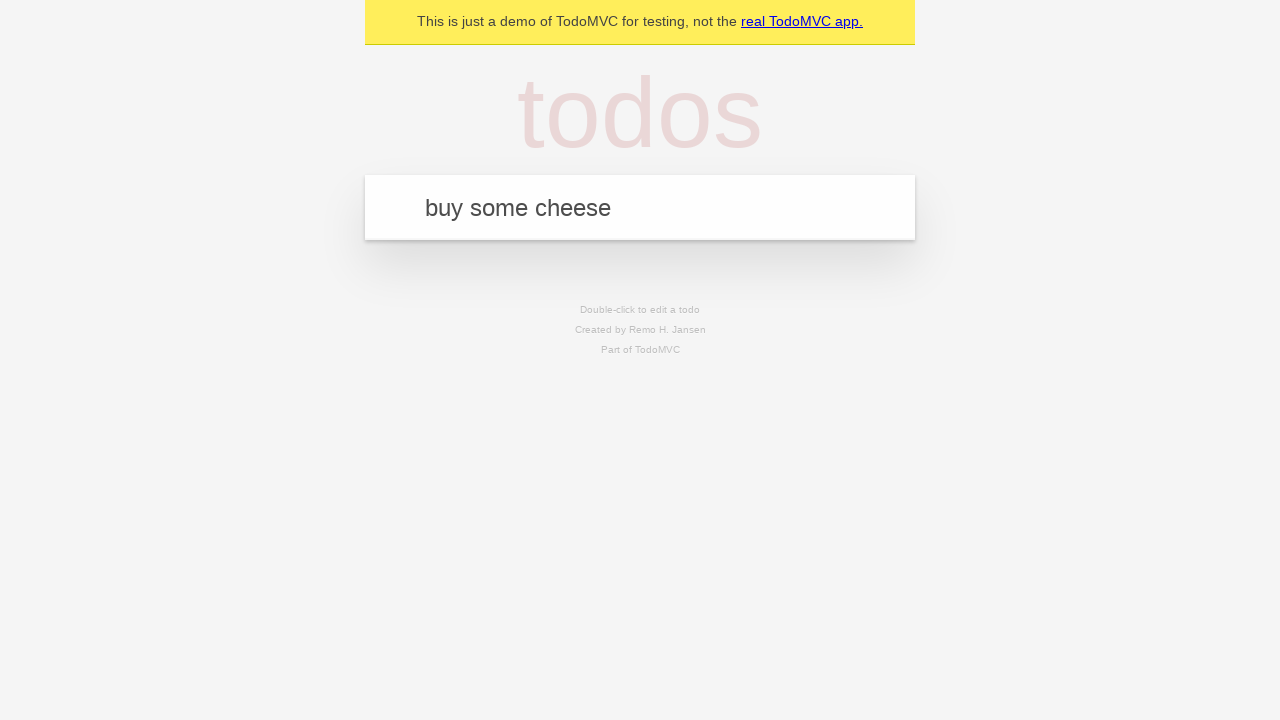

Pressed Enter to add first todo on internal:attr=[placeholder="What needs to be done?"i]
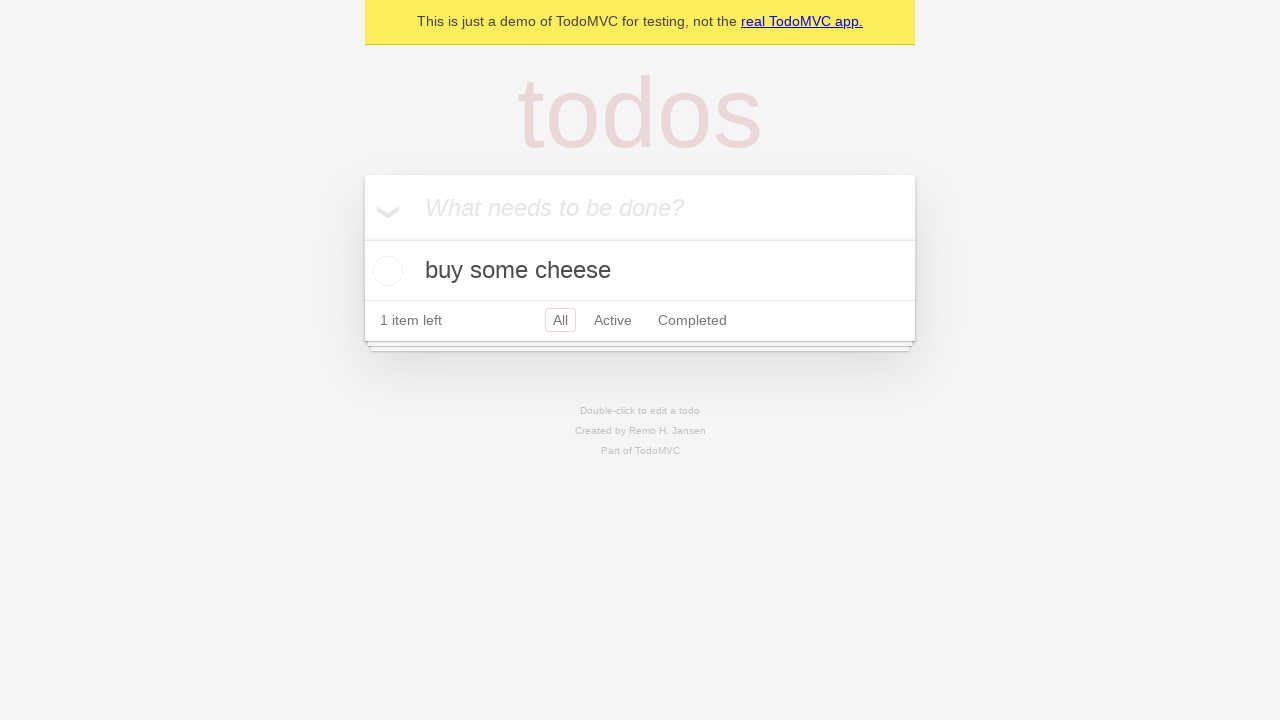

Filled todo input with 'feed the cat' on internal:attr=[placeholder="What needs to be done?"i]
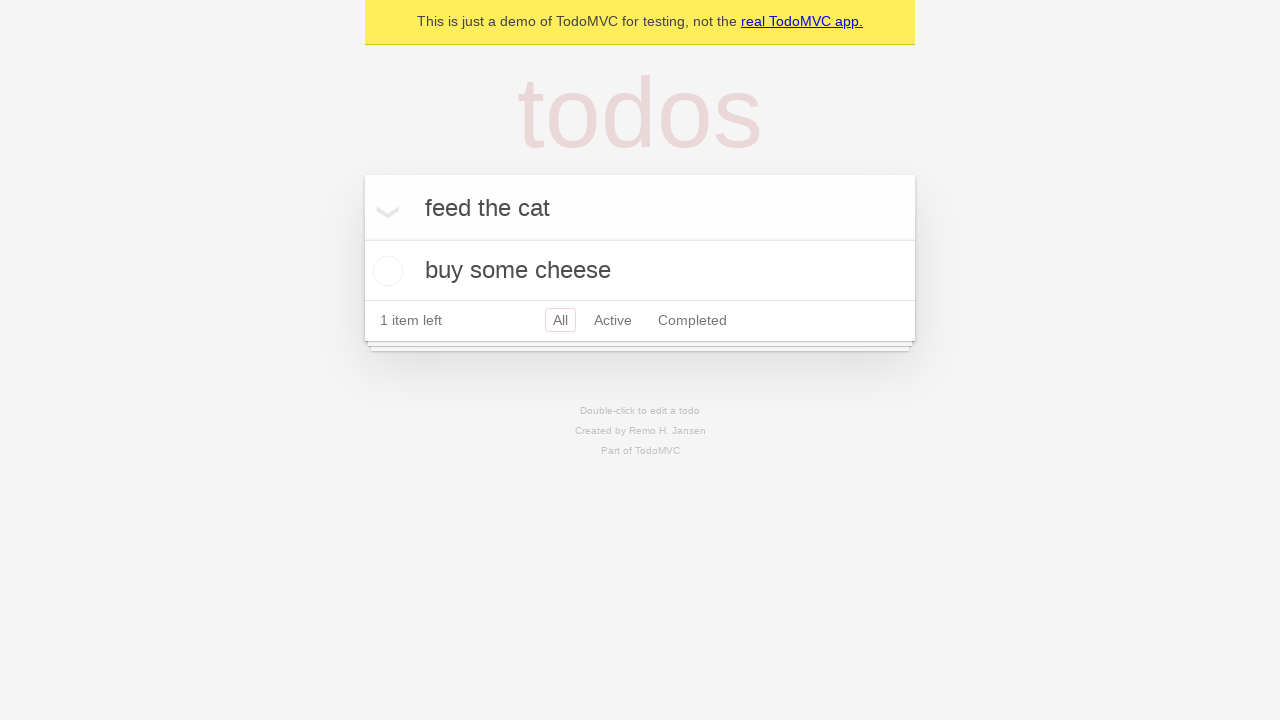

Pressed Enter to add second todo on internal:attr=[placeholder="What needs to be done?"i]
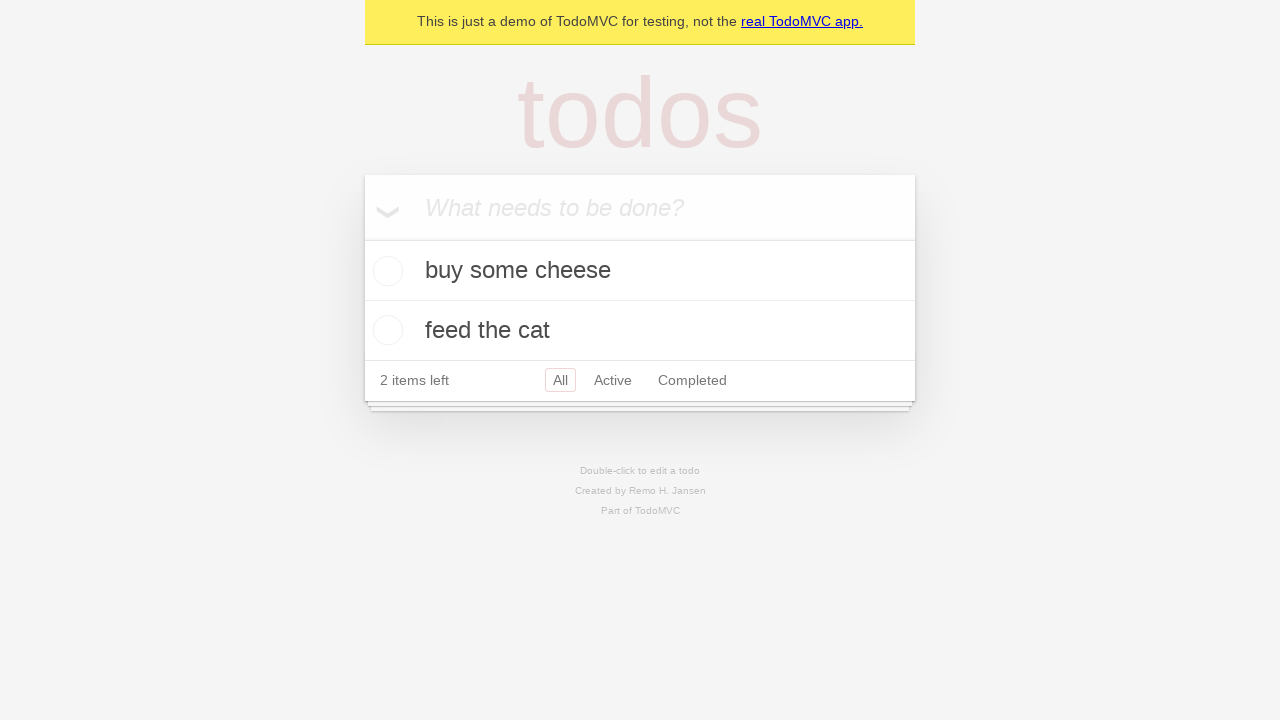

Filled todo input with 'book a doctors appointment' on internal:attr=[placeholder="What needs to be done?"i]
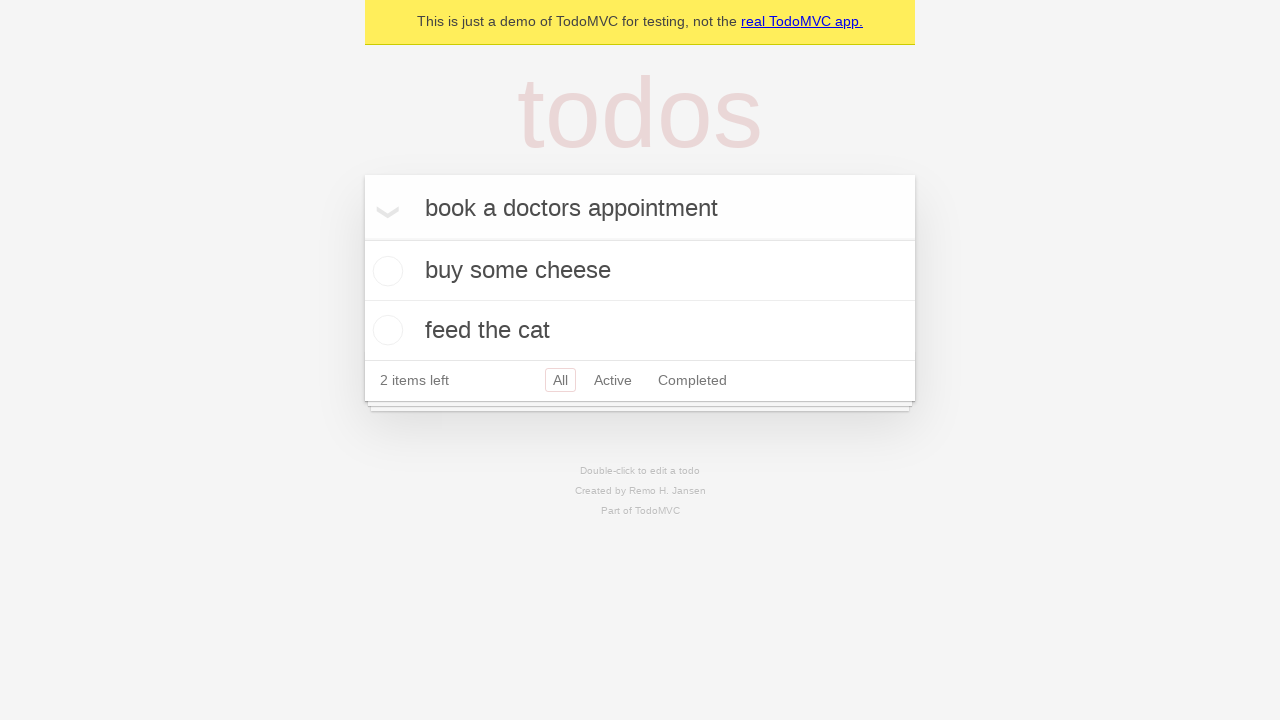

Pressed Enter to add third todo on internal:attr=[placeholder="What needs to be done?"i]
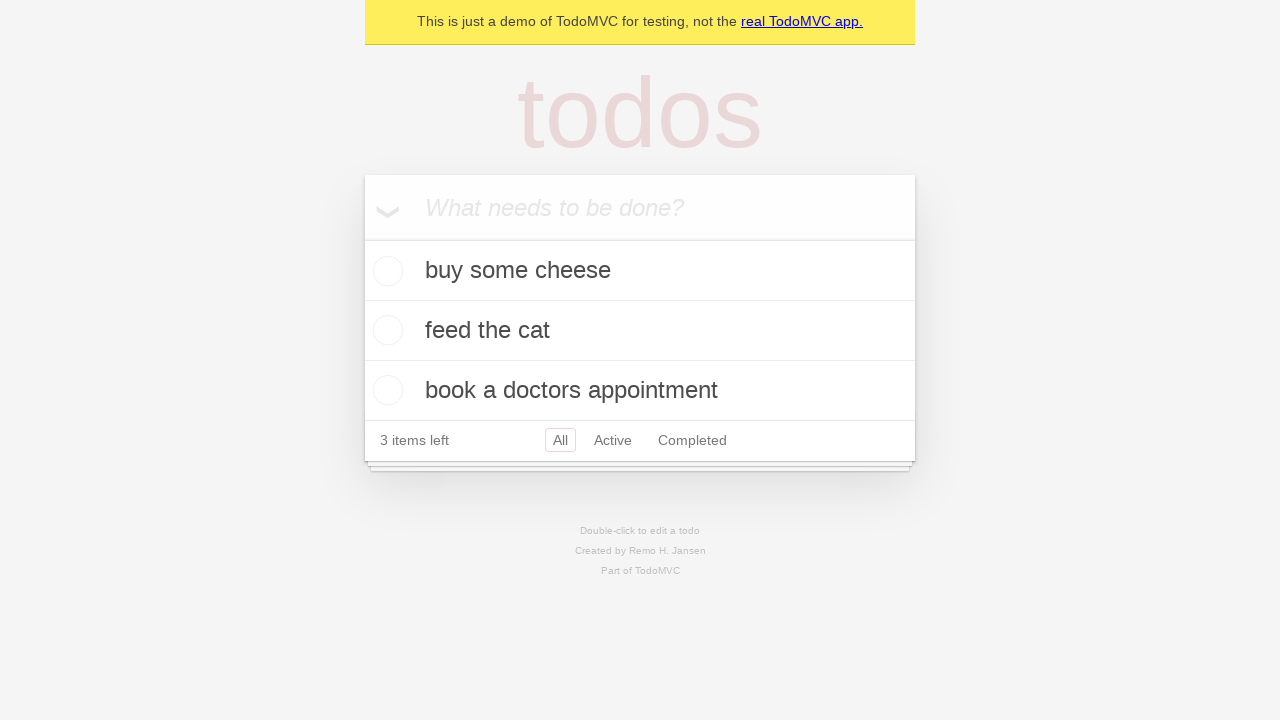

Checked the toggle all checkbox to mark all todos as complete at (362, 238) on internal:label="Mark all as complete"i
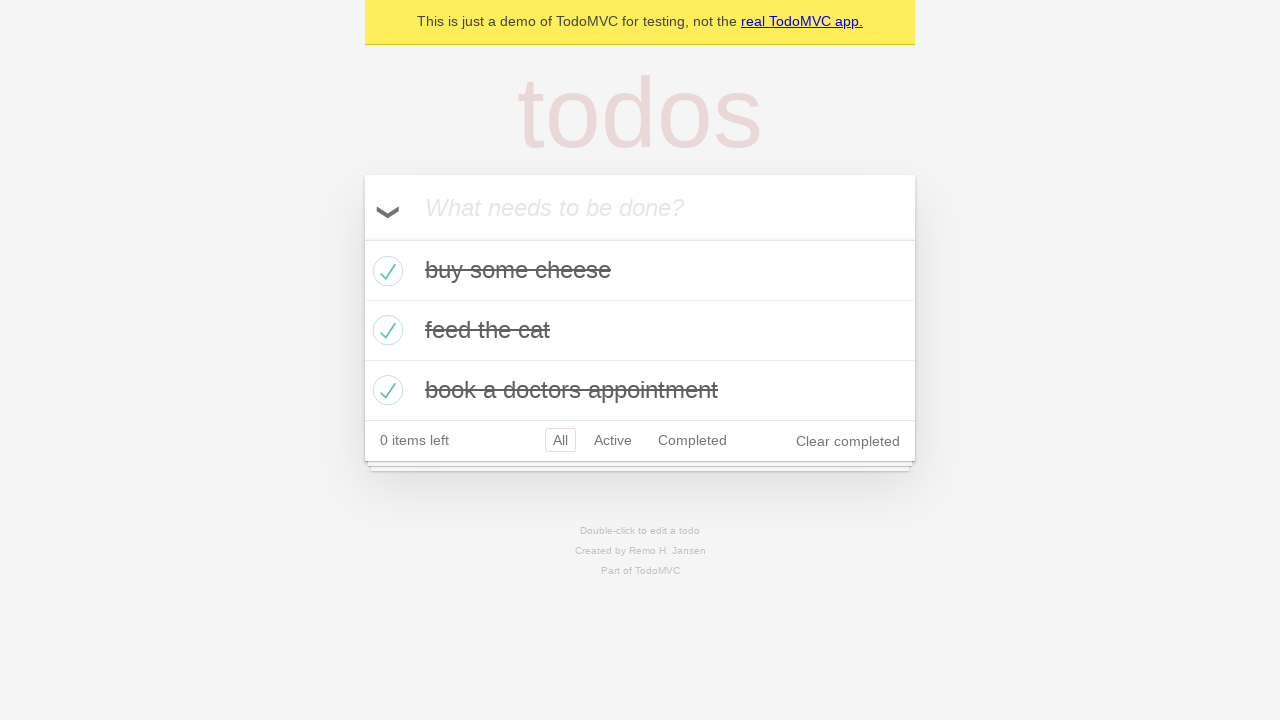

Unchecked the first todo item at (385, 271) on internal:testid=[data-testid="todo-item"s] >> nth=0 >> internal:role=checkbox
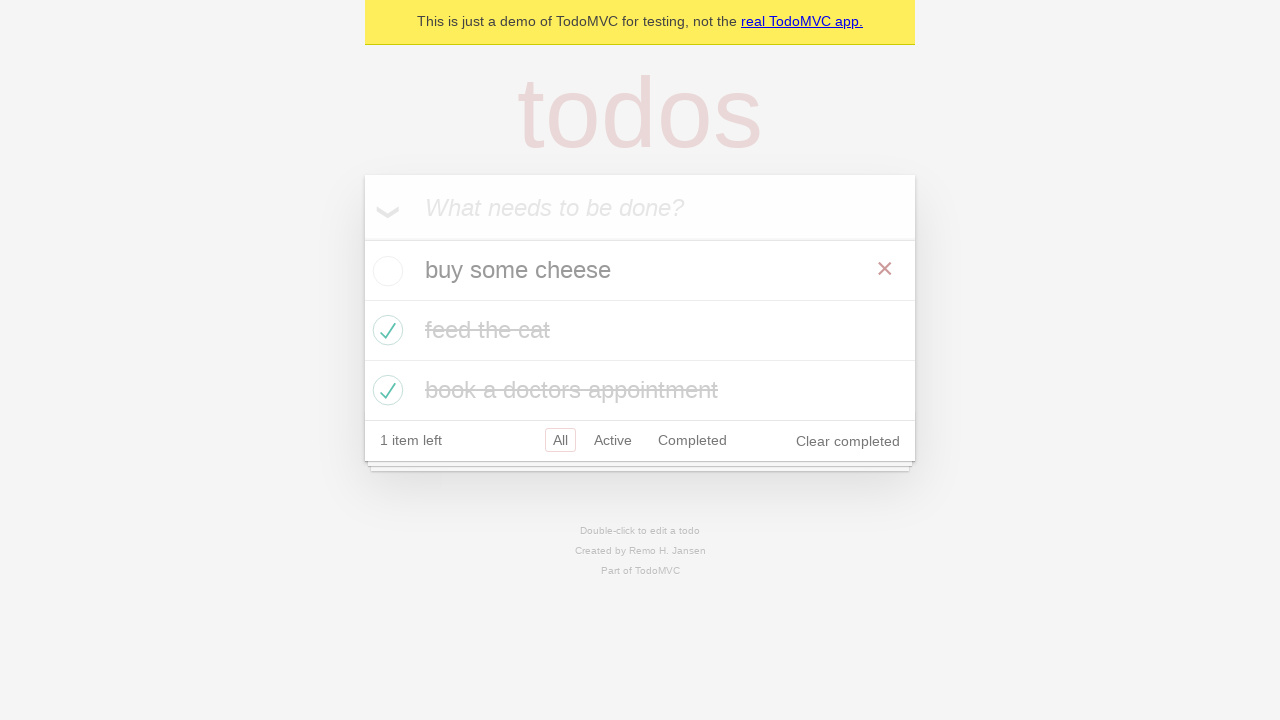

Re-checked the first todo item at (385, 271) on internal:testid=[data-testid="todo-item"s] >> nth=0 >> internal:role=checkbox
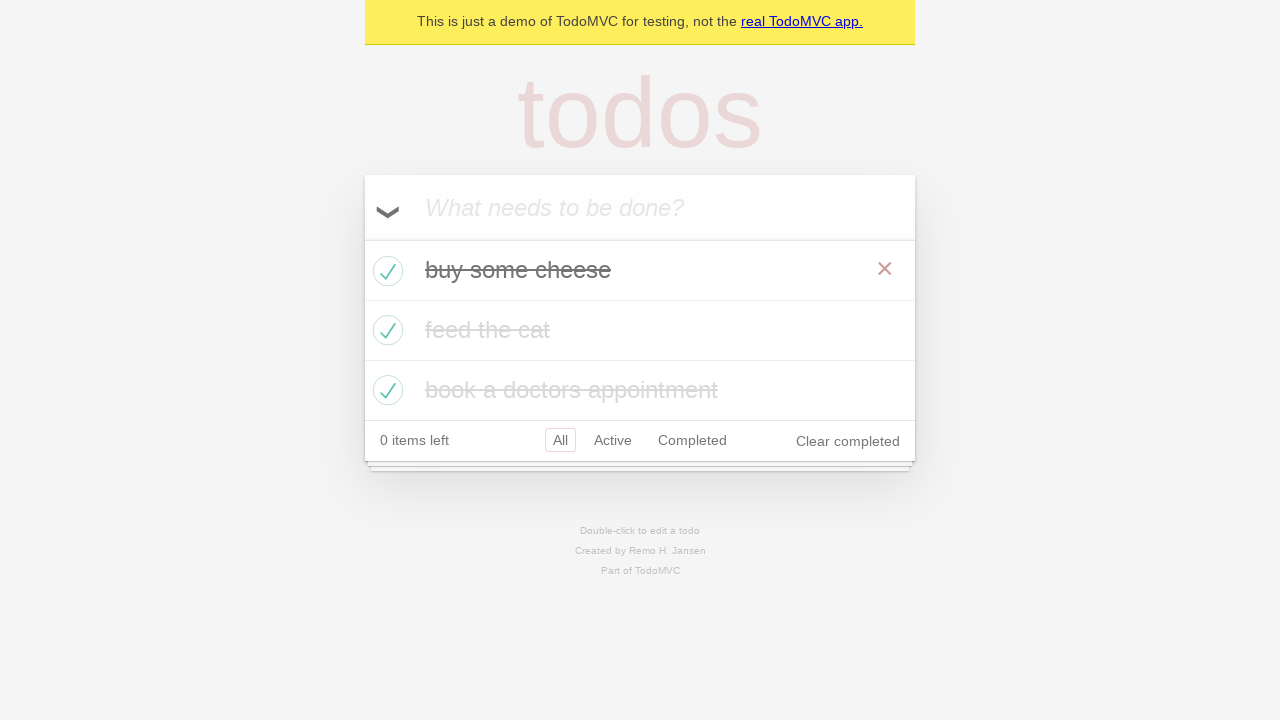

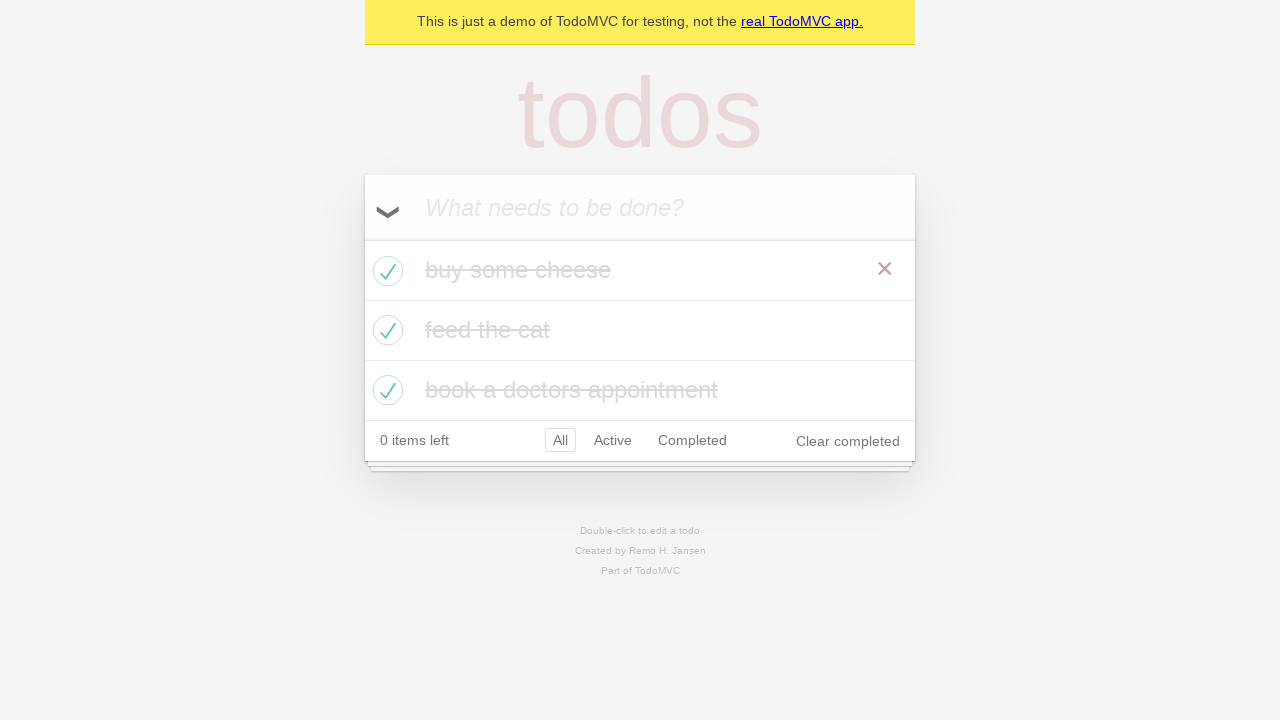